Tests checkbox functionality by clicking, checking multiple checkboxes for days of the week, and then unchecking them all

Starting URL: https://testautomationpractice.blogspot.com/

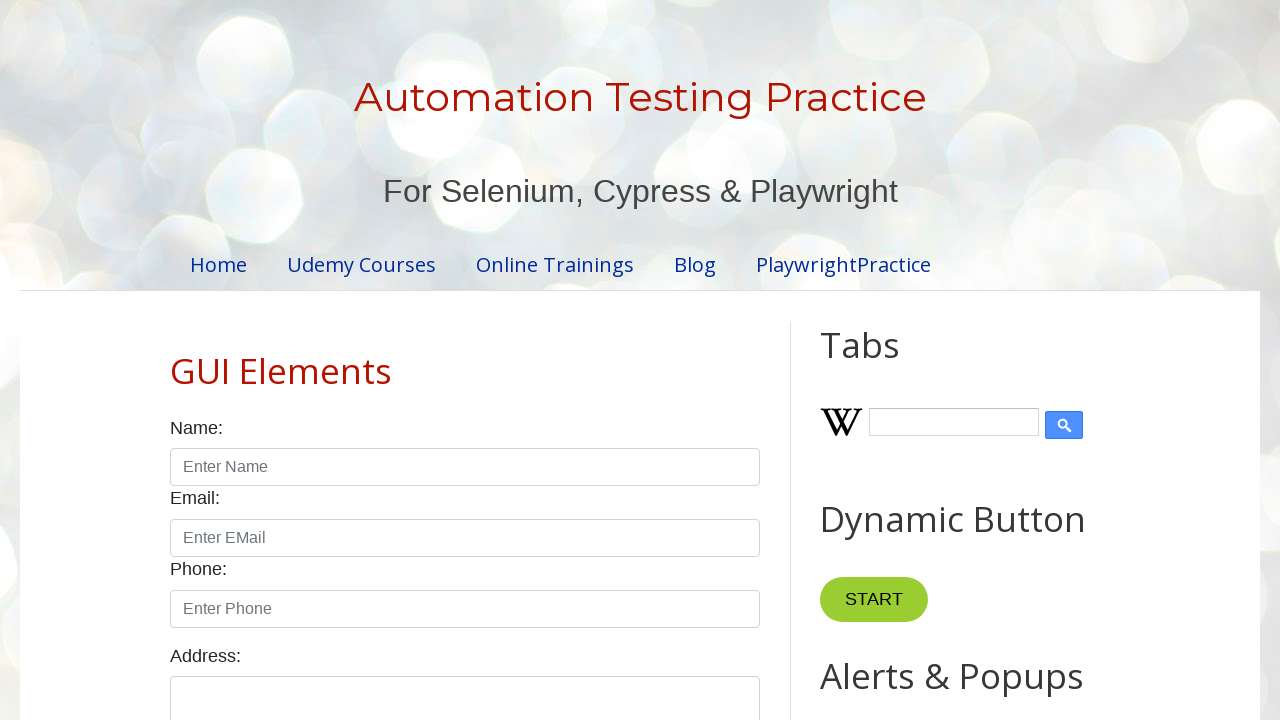

Clicked Sunday checkbox to check it at (176, 360) on #sunday
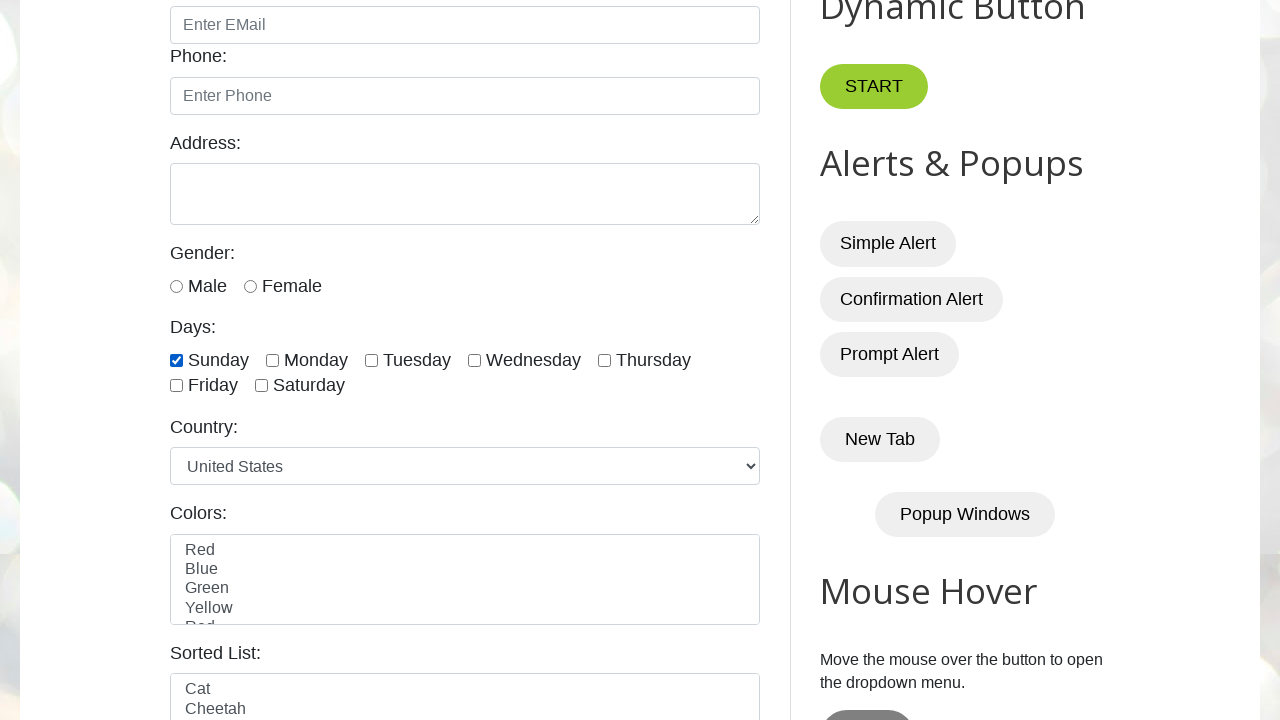

Clicked Sunday checkbox again to uncheck it at (176, 360) on #sunday
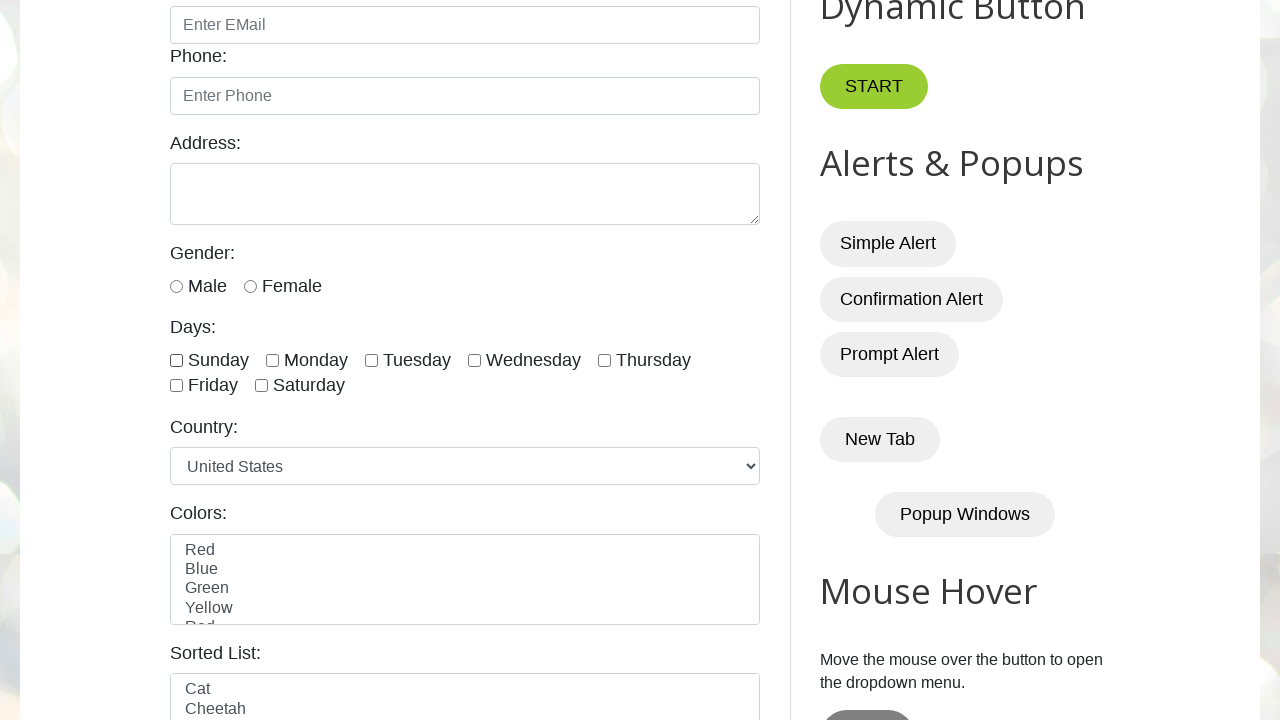

Checked #sunday checkbox at (176, 360) on #sunday
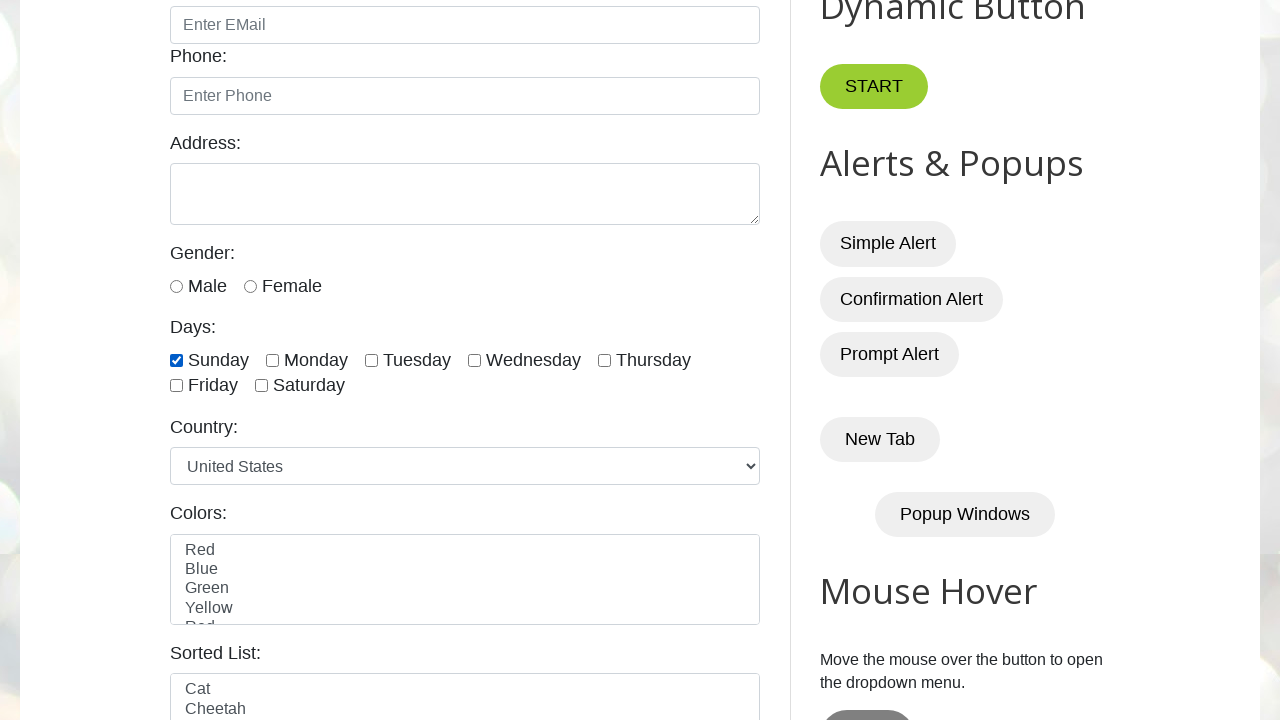

Checked #monday checkbox at (272, 360) on #monday
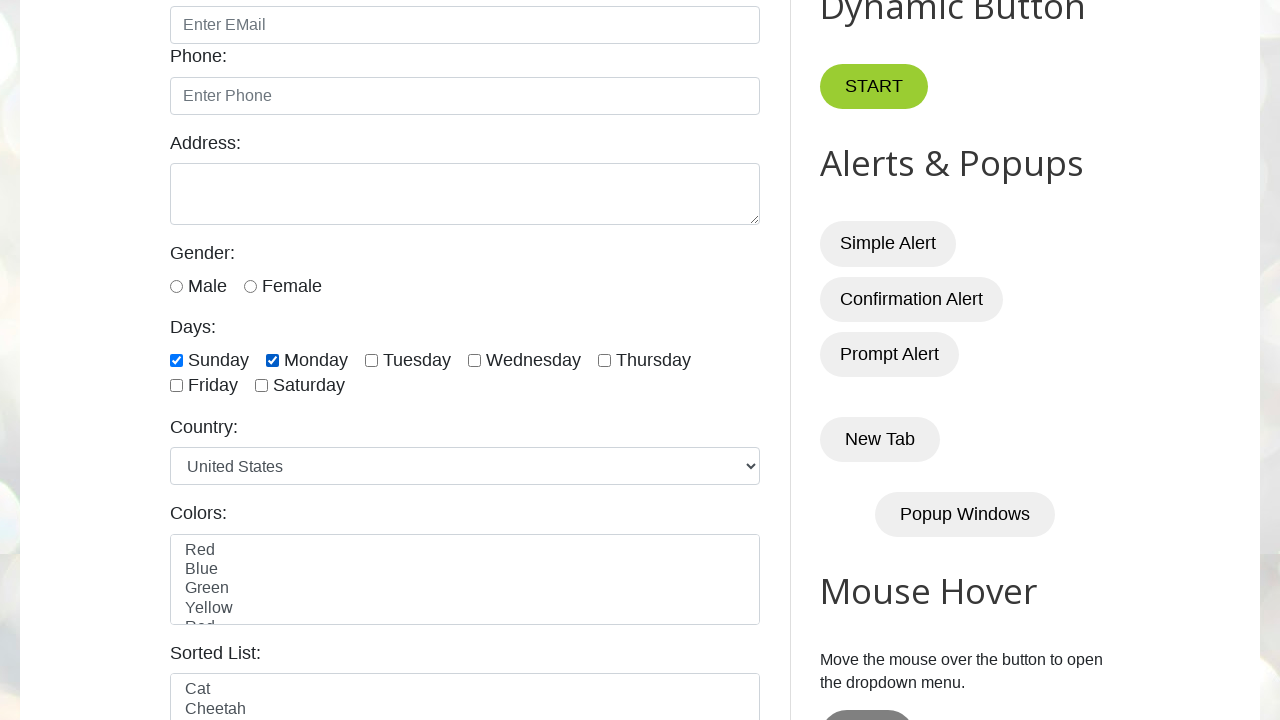

Checked #tuesday checkbox at (372, 360) on #tuesday
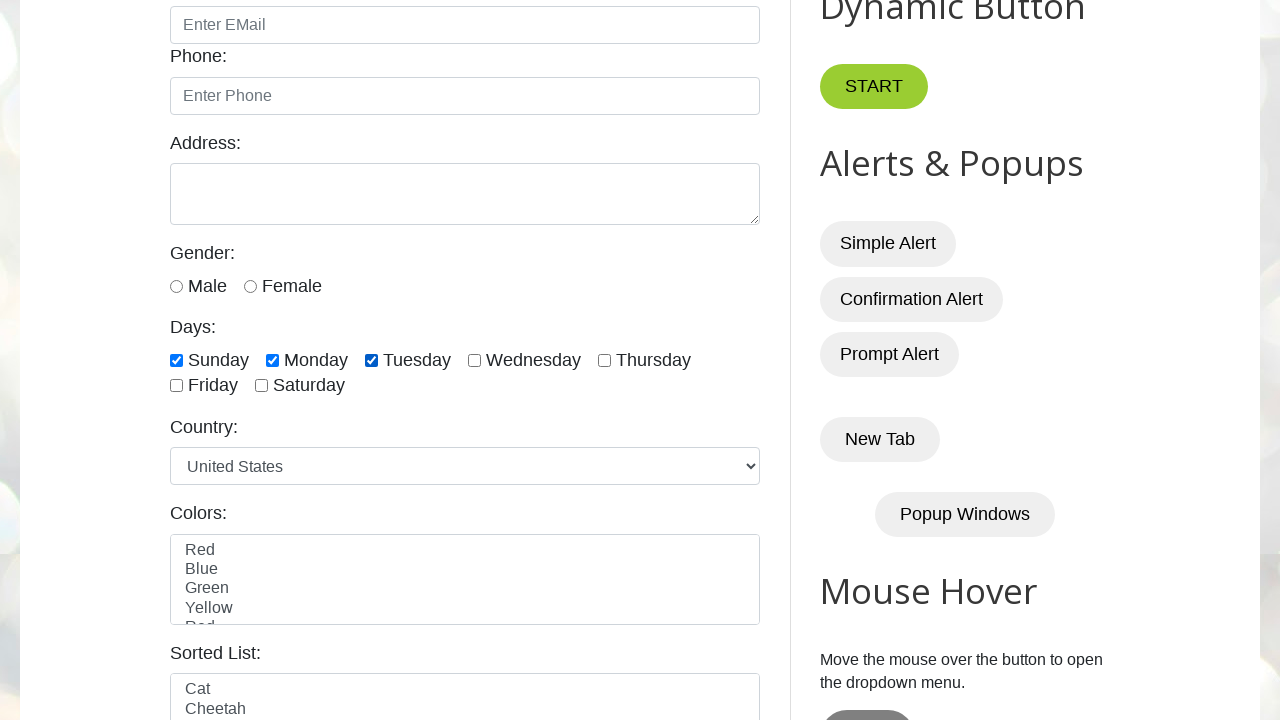

Checked #wednesday checkbox at (474, 360) on #wednesday
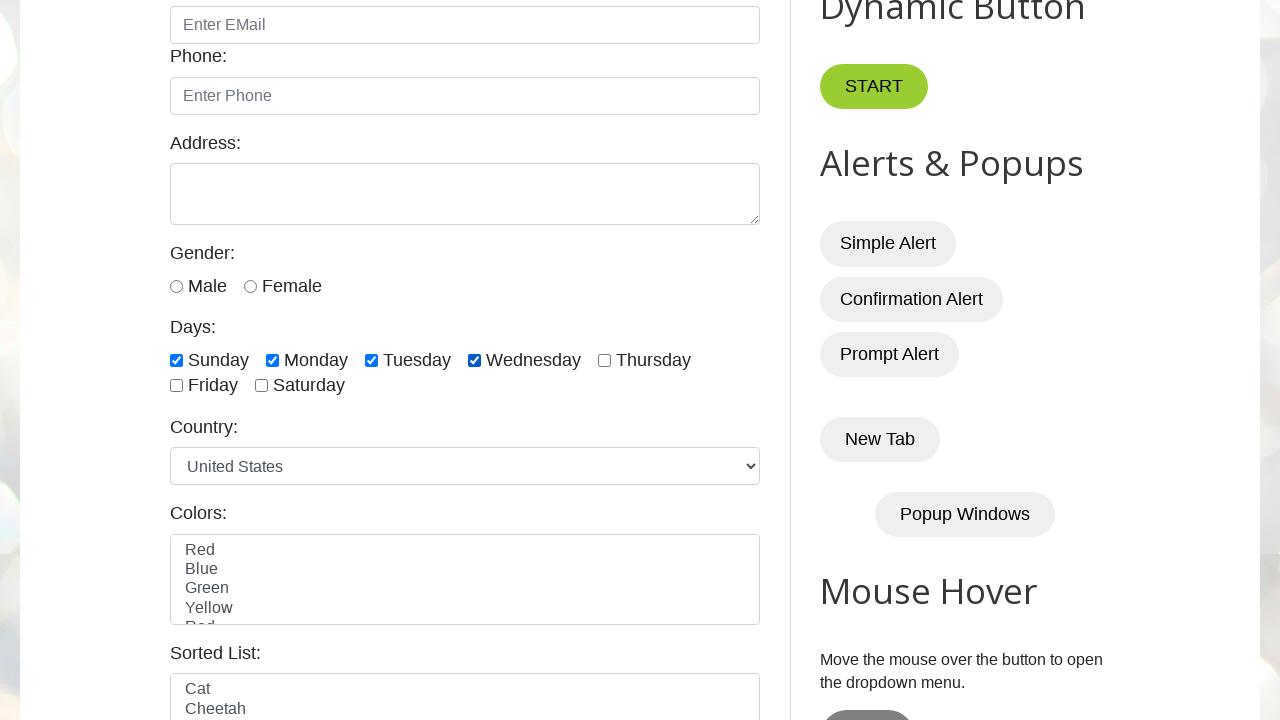

Checked #thursday checkbox at (604, 360) on #thursday
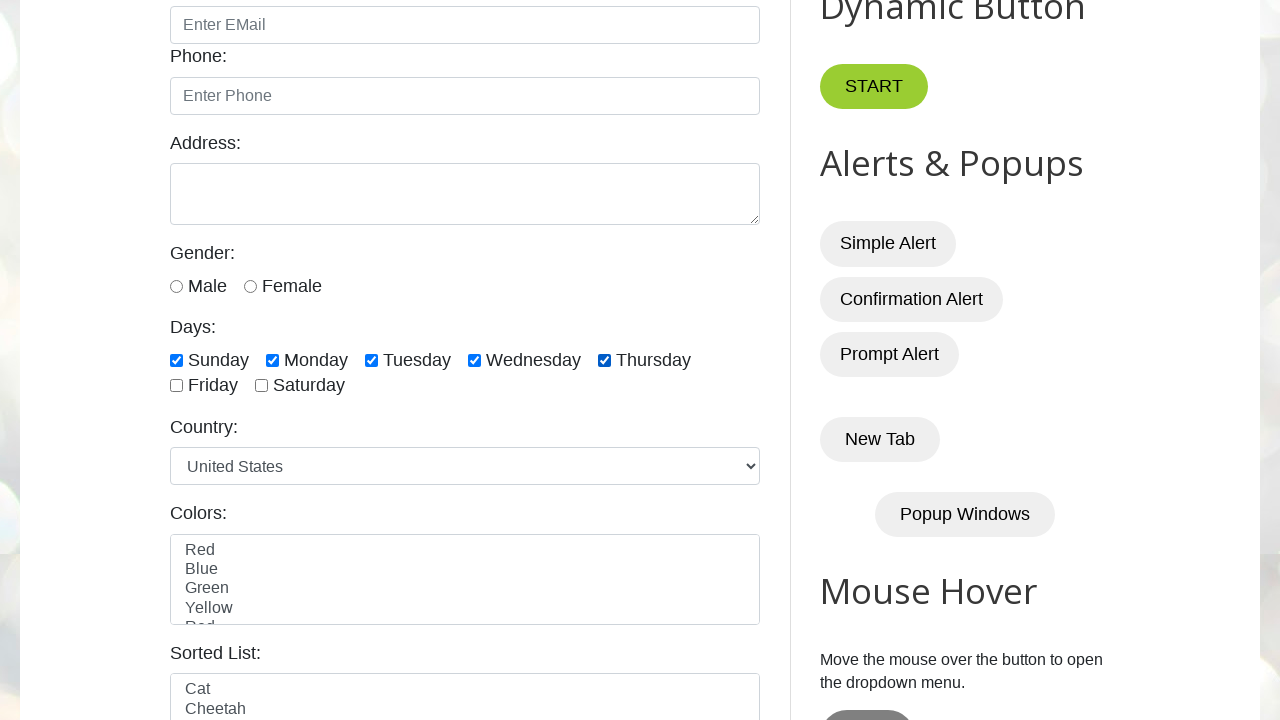

Checked [id="friday"] checkbox at (176, 386) on [id="friday"]
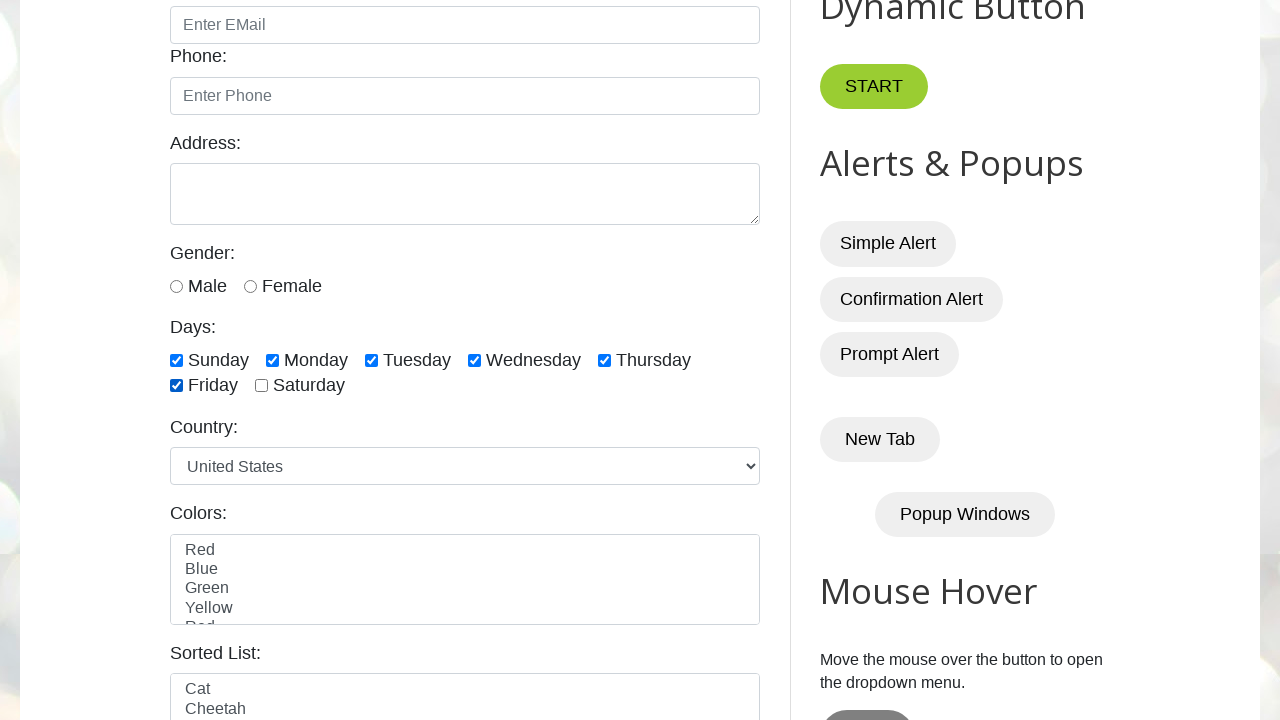

Checked #saturday checkbox at (262, 386) on #saturday
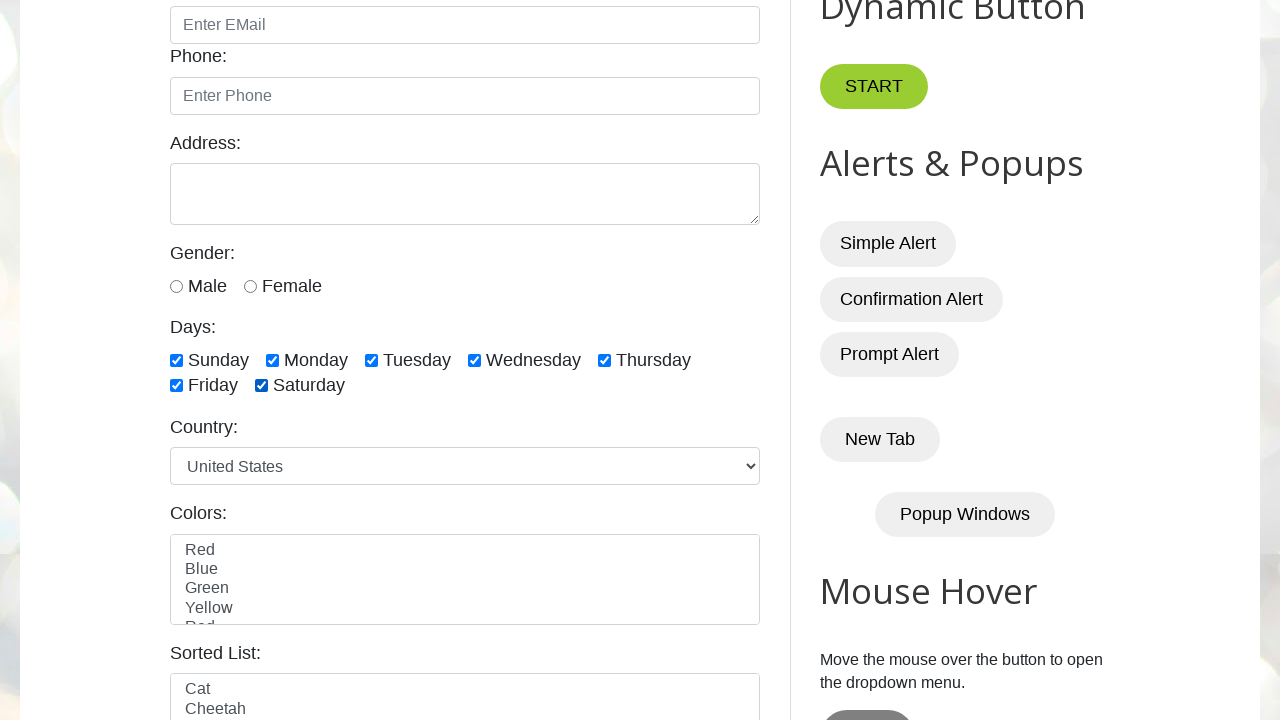

Unchecked #sunday checkbox at (176, 360) on #sunday
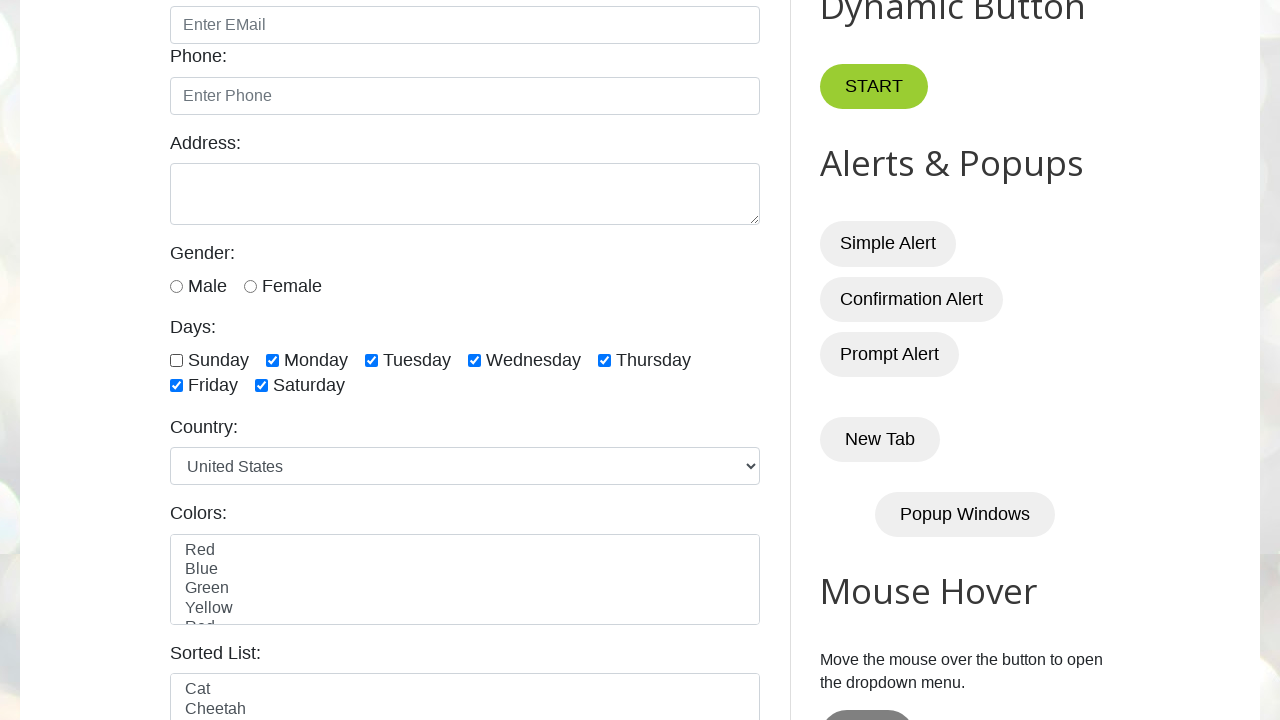

Unchecked #monday checkbox at (272, 360) on #monday
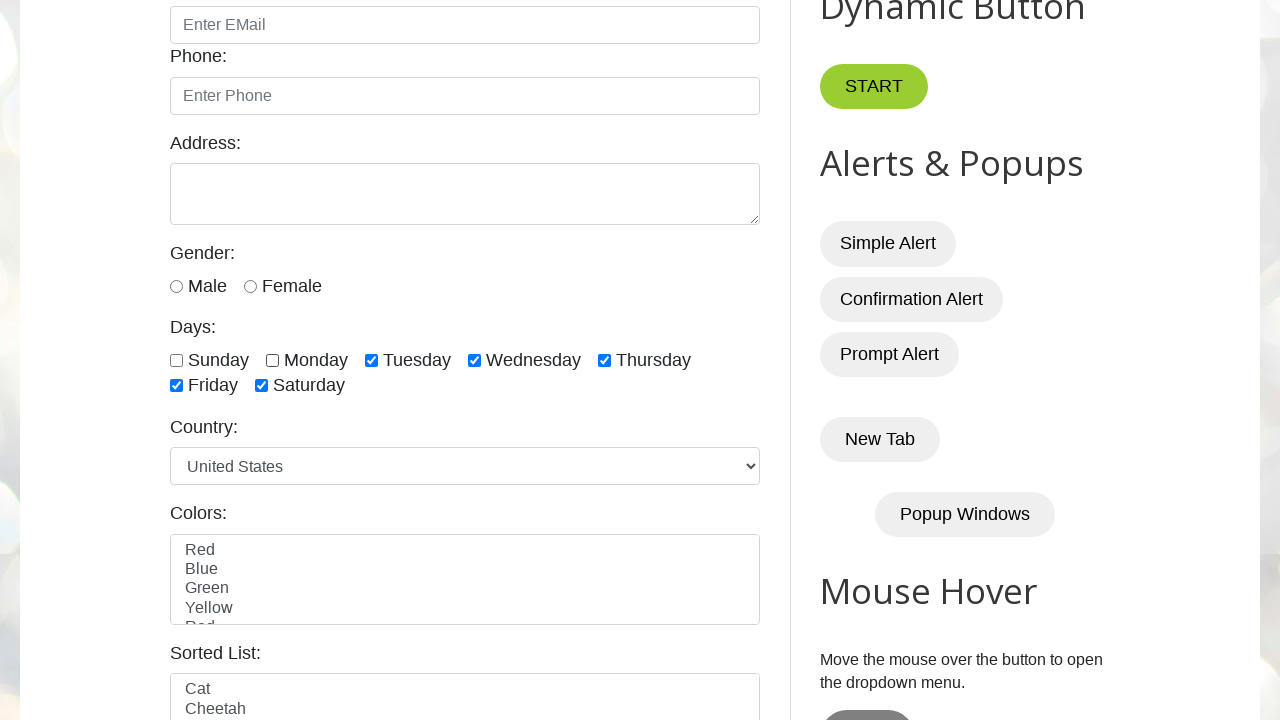

Unchecked #tuesday checkbox at (372, 360) on #tuesday
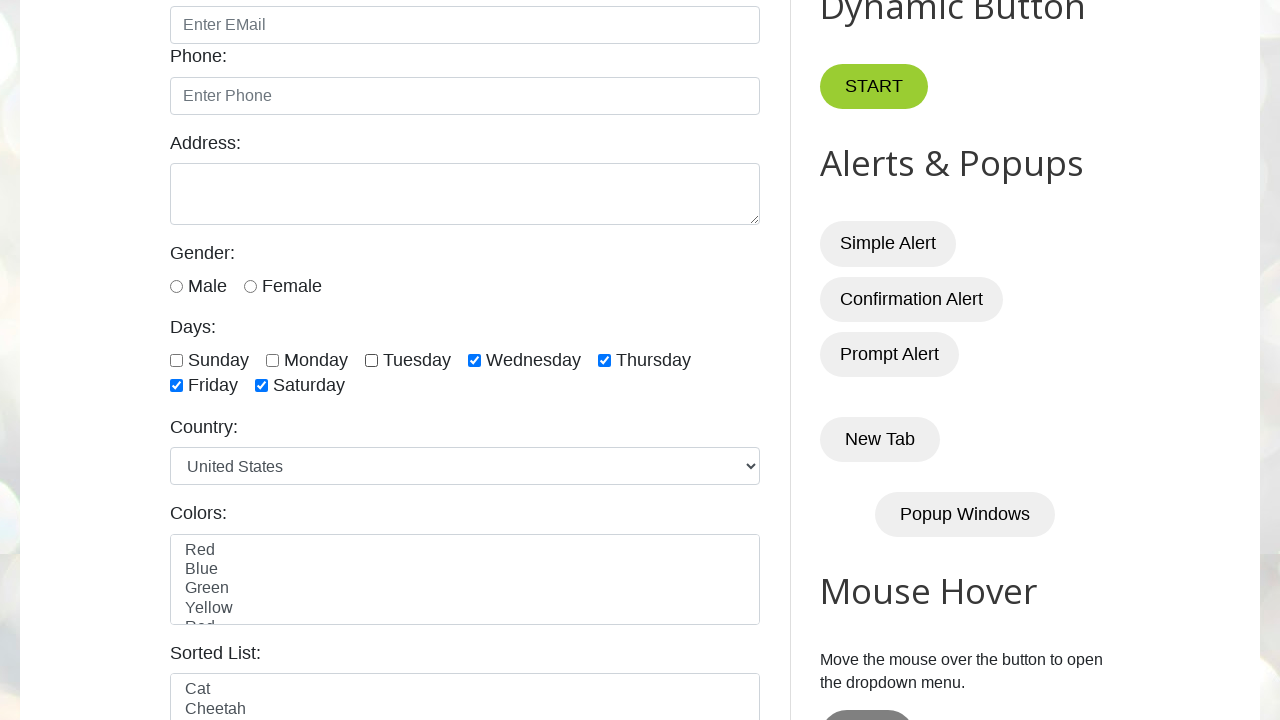

Unchecked #wednesday checkbox at (474, 360) on #wednesday
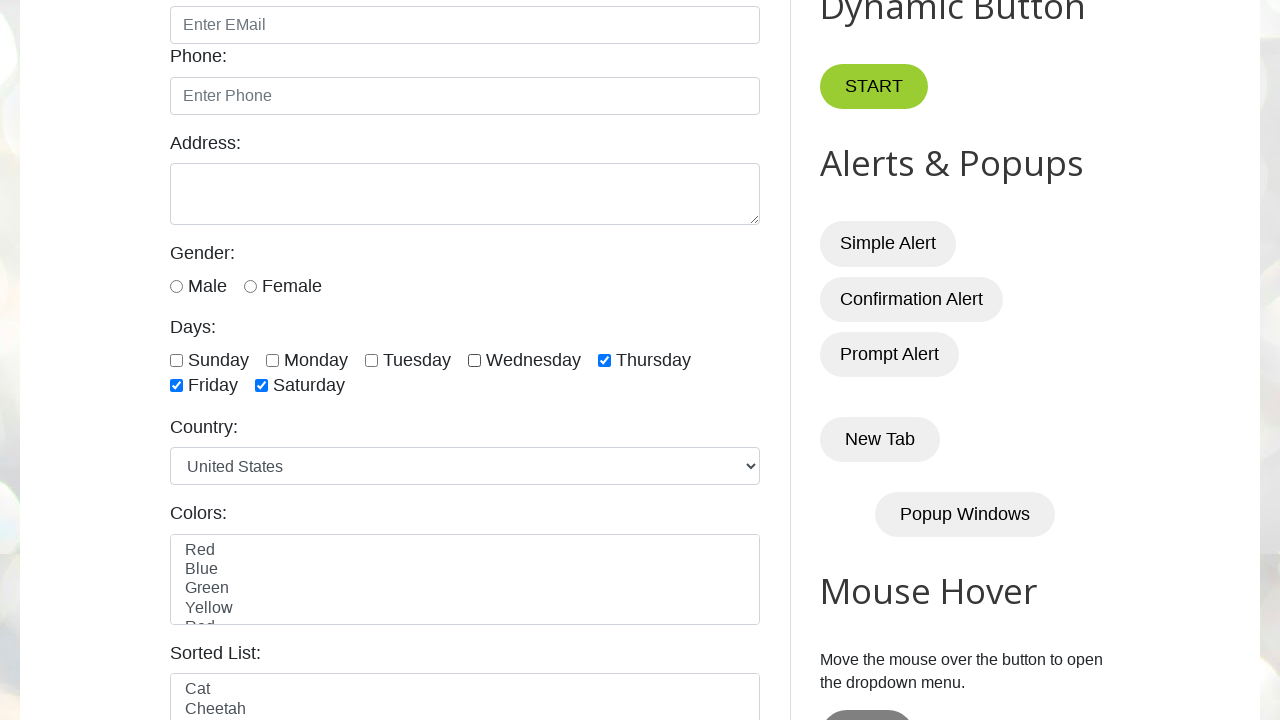

Unchecked #thursday checkbox at (604, 360) on #thursday
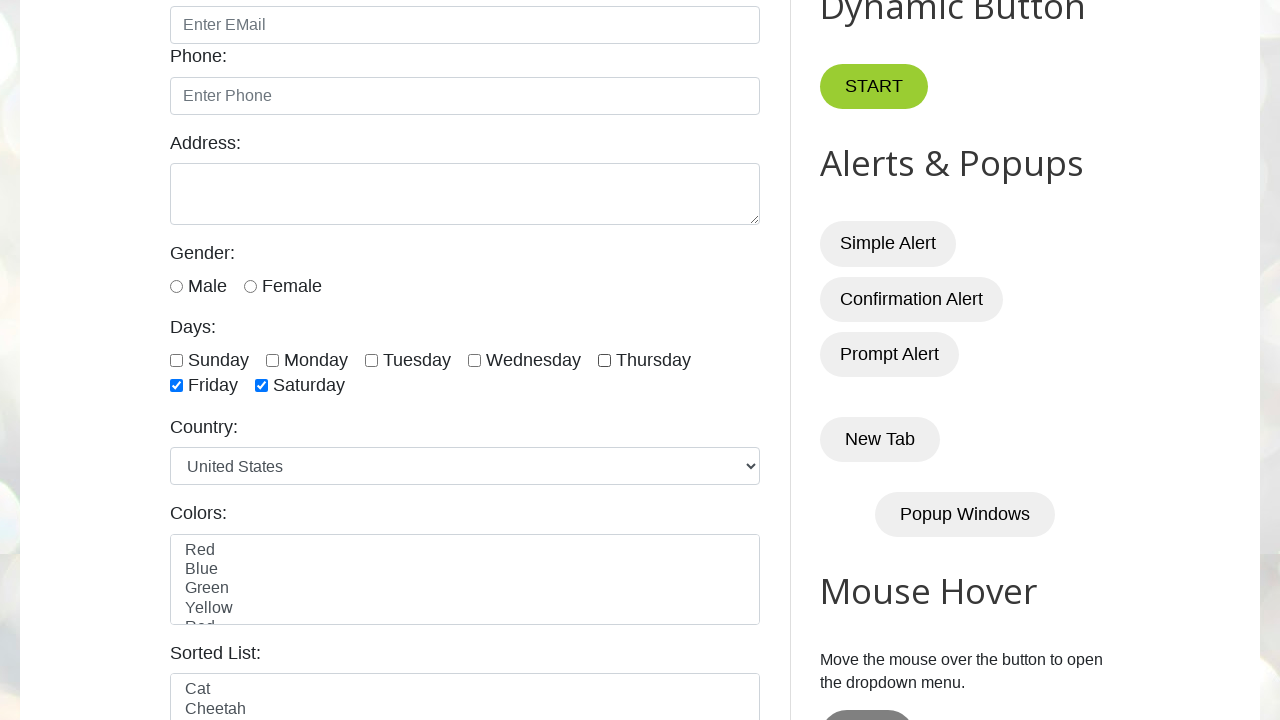

Unchecked [id="friday"] checkbox at (176, 386) on [id="friday"]
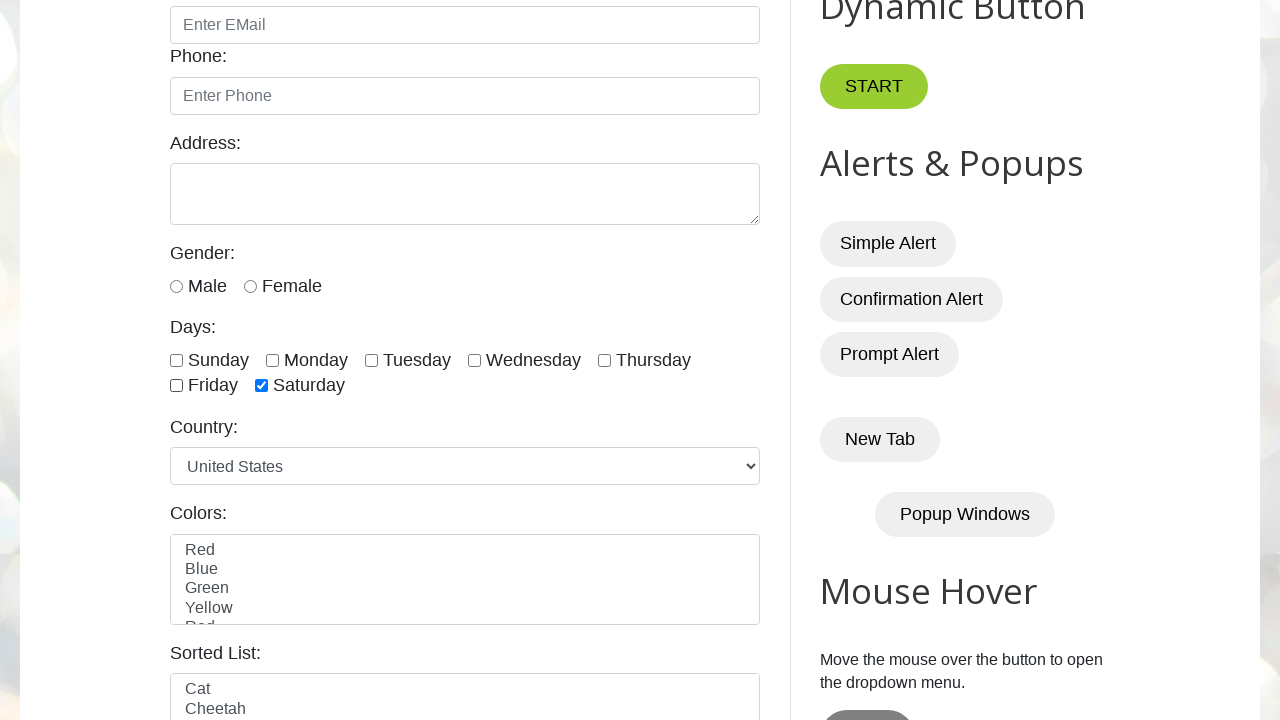

Unchecked #saturday checkbox at (262, 386) on #saturday
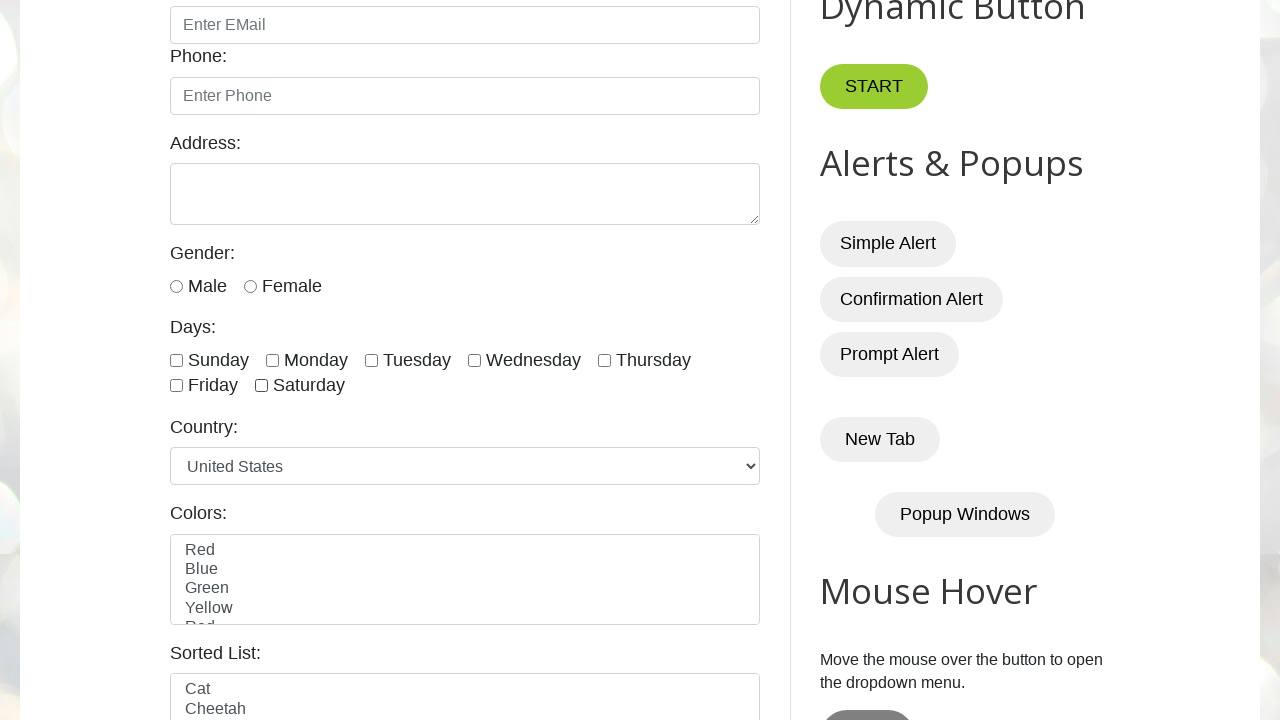

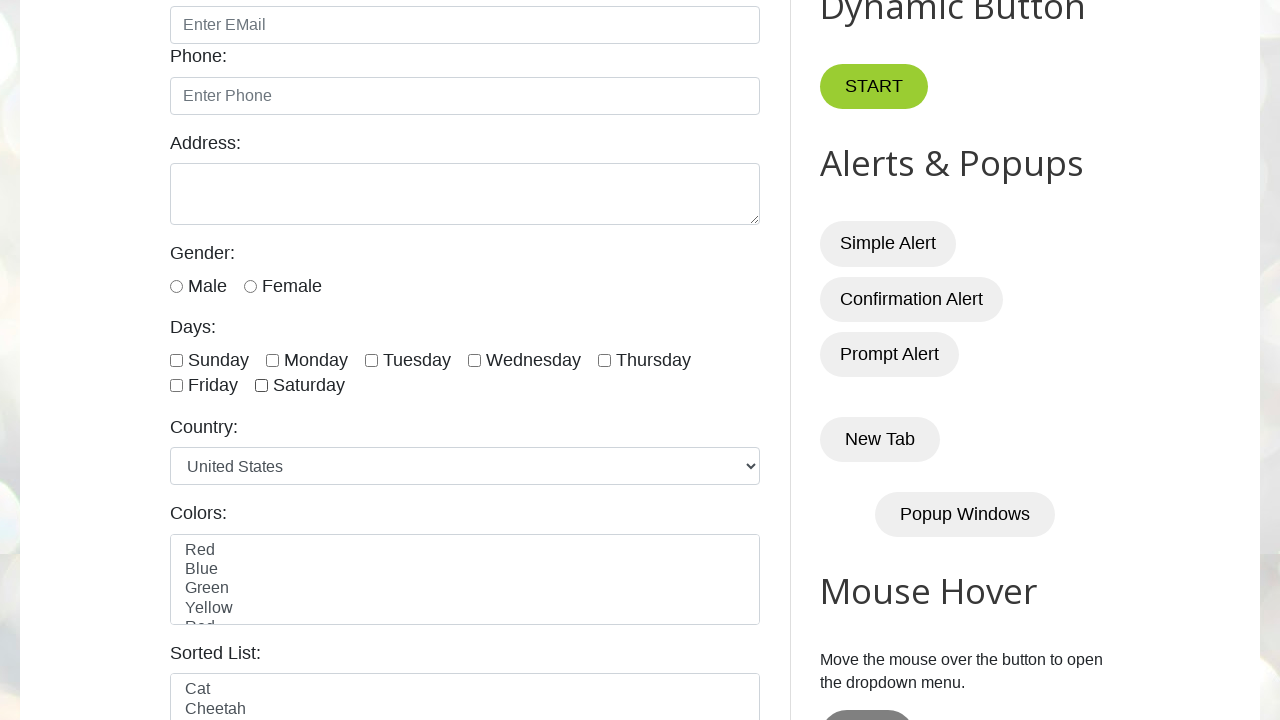